Tests window handling functionality by opening new windows, switching between them, interacting with elements, and closing child windows

Starting URL: https://www.leafground.com/window.xhtml

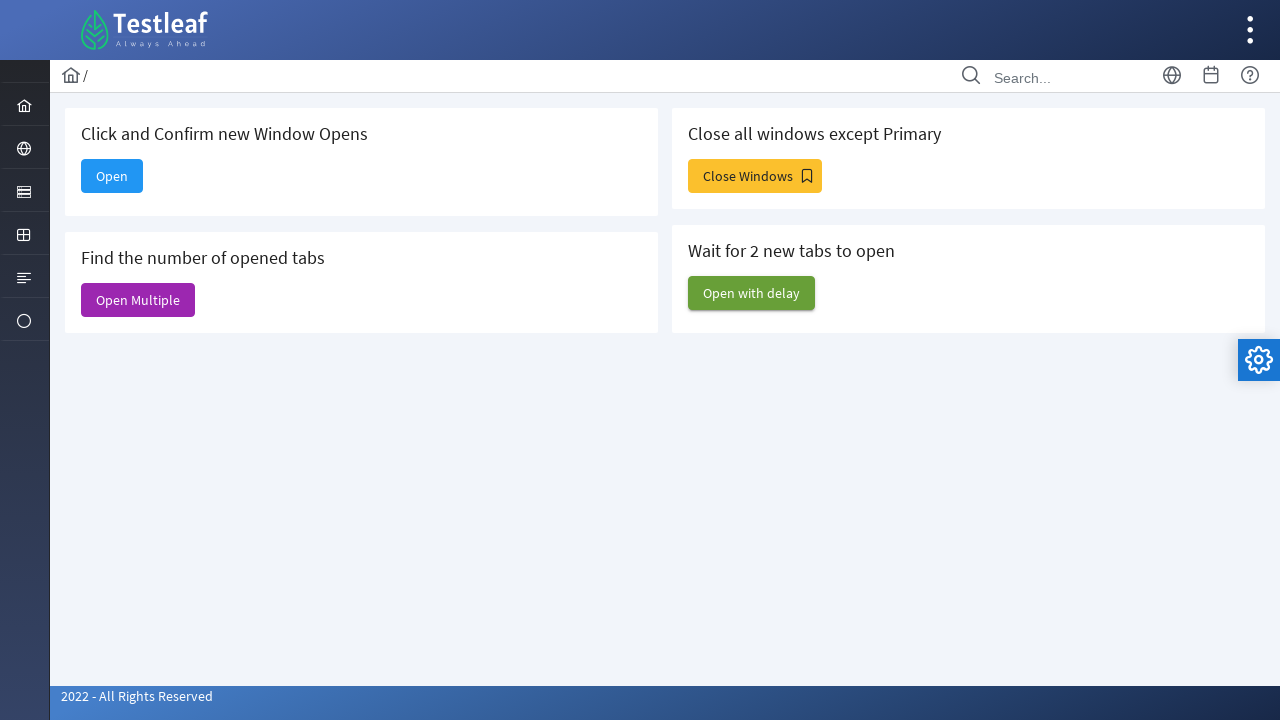

Clicked button to open new window at (112, 176) on #j_idt88\:new
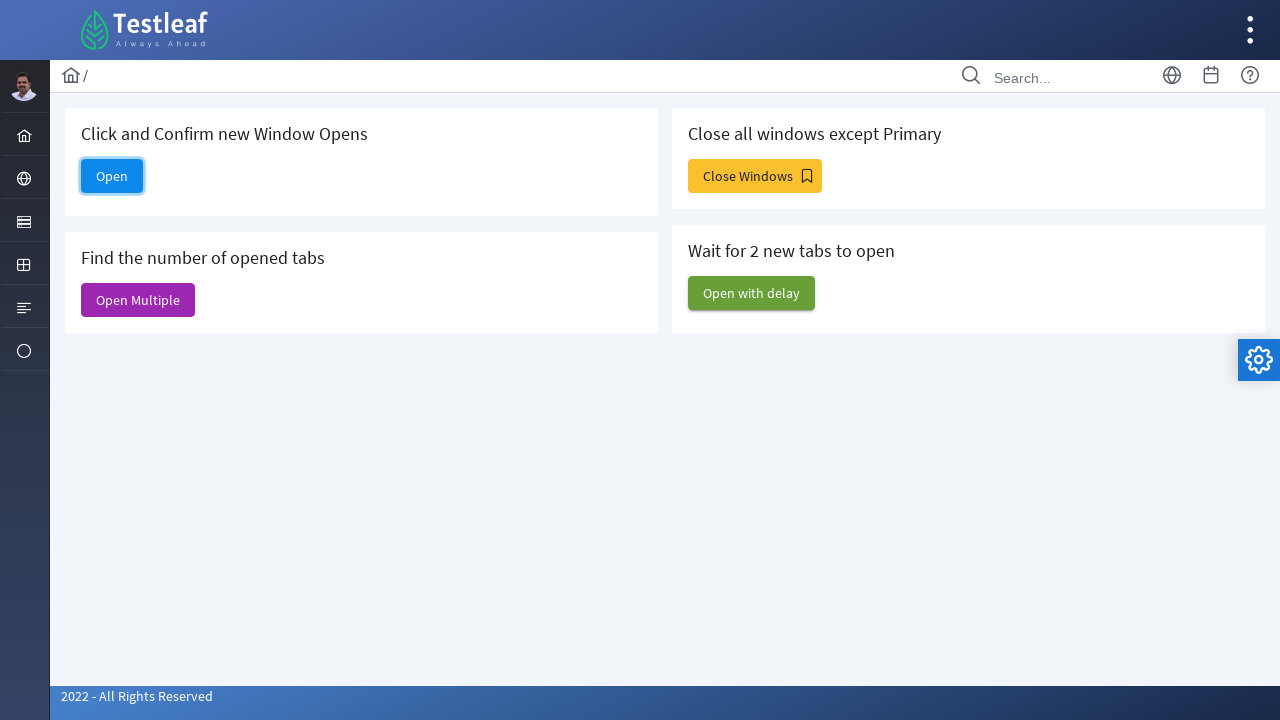

Waited for new page to open
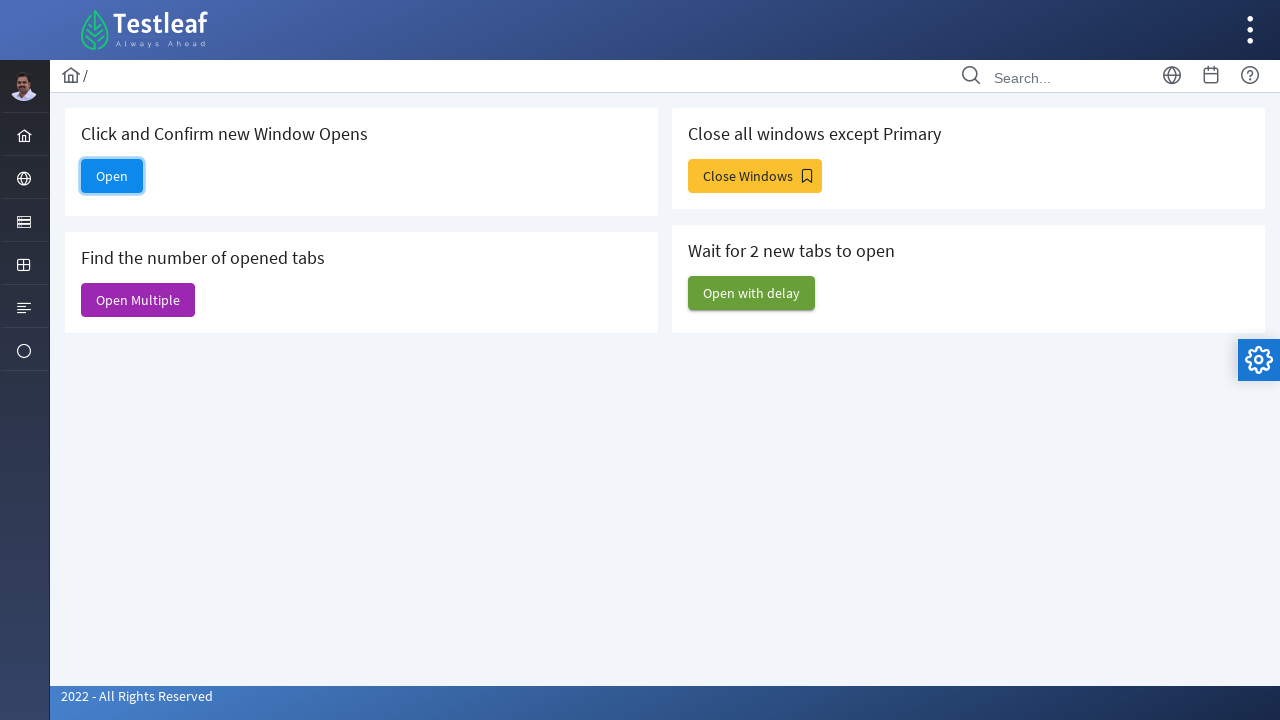

Retrieved newly opened page from context
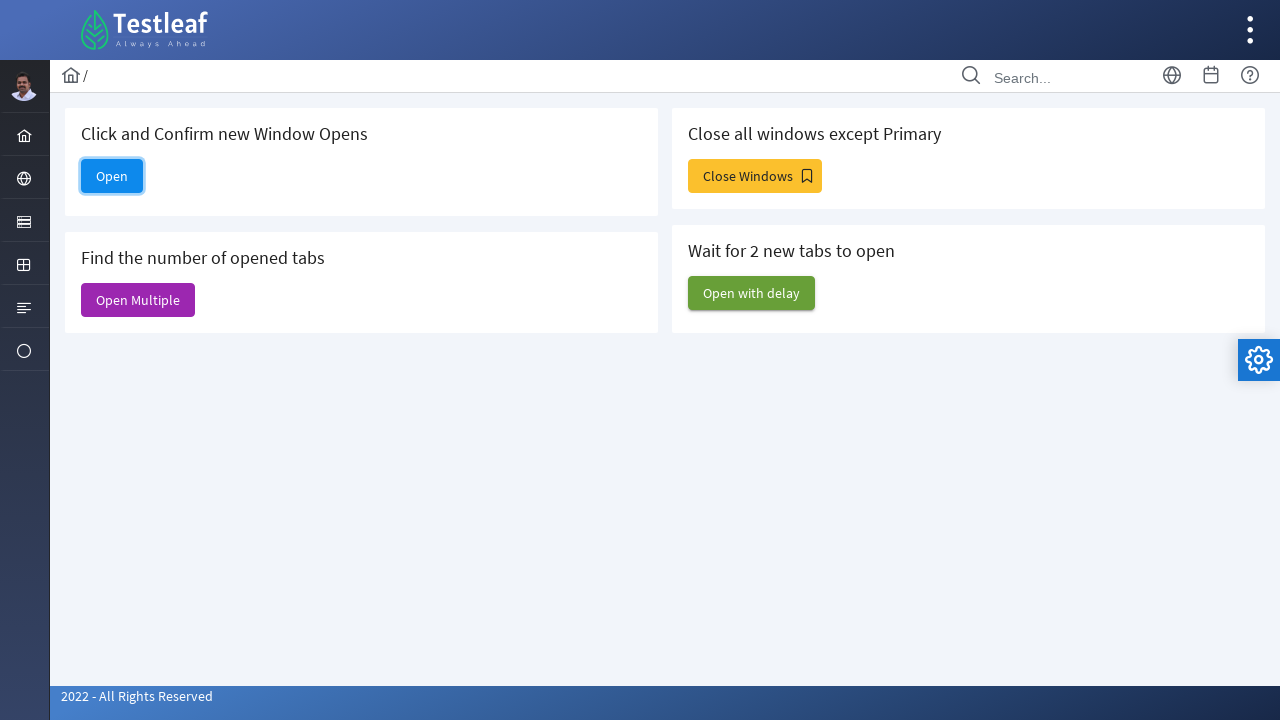

Filled email field in new window with 'testuser123@gmail.com' on #email
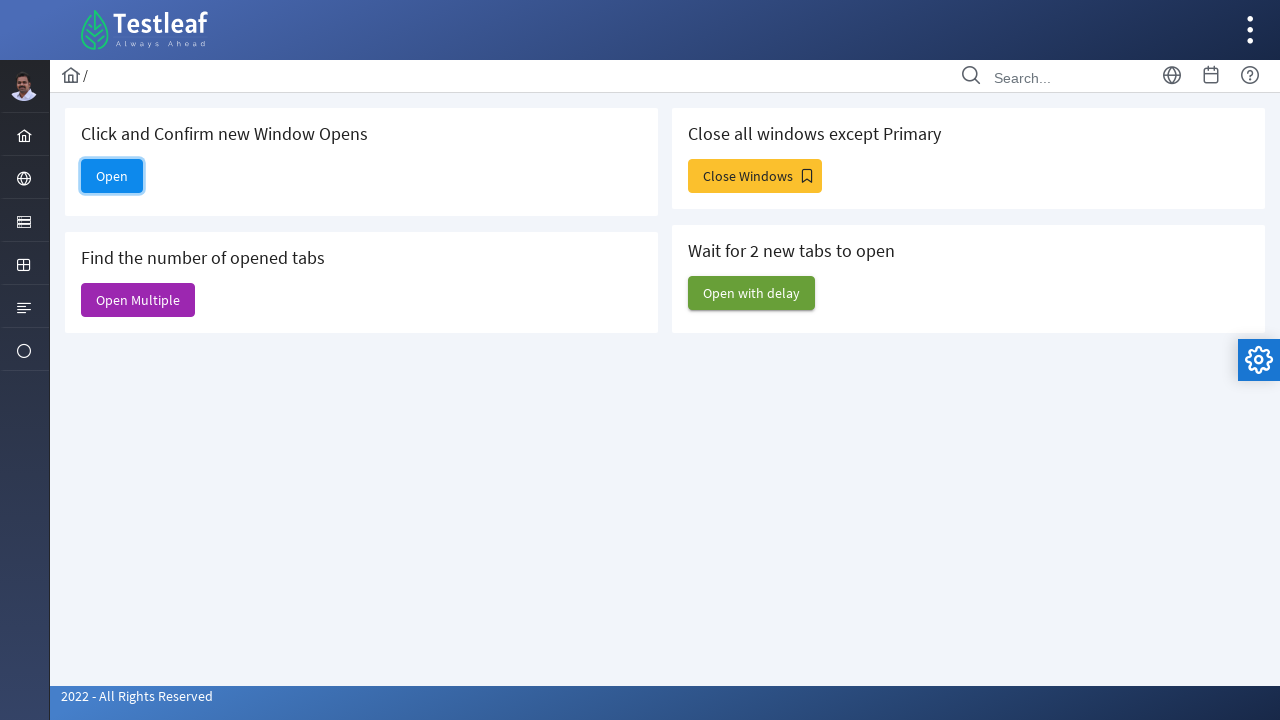

Switched back to main window
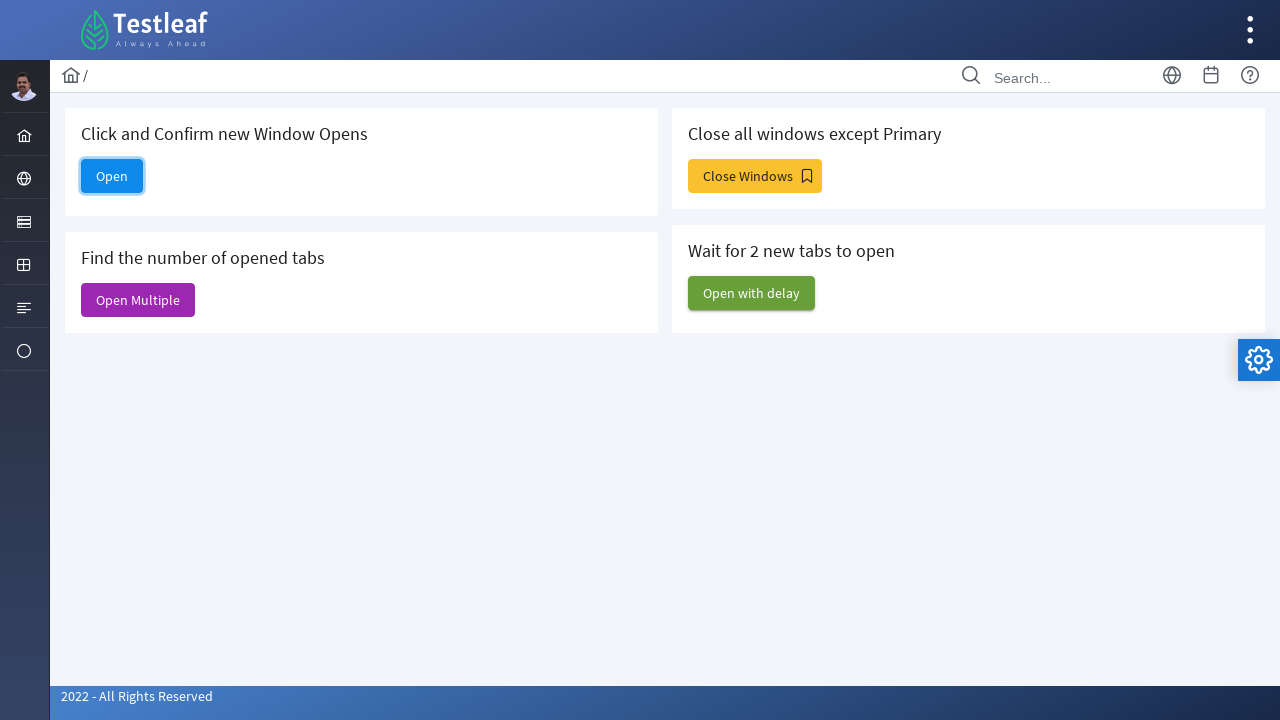

Clicked 'Close Windows' button at (755, 176) on text=Close Windows
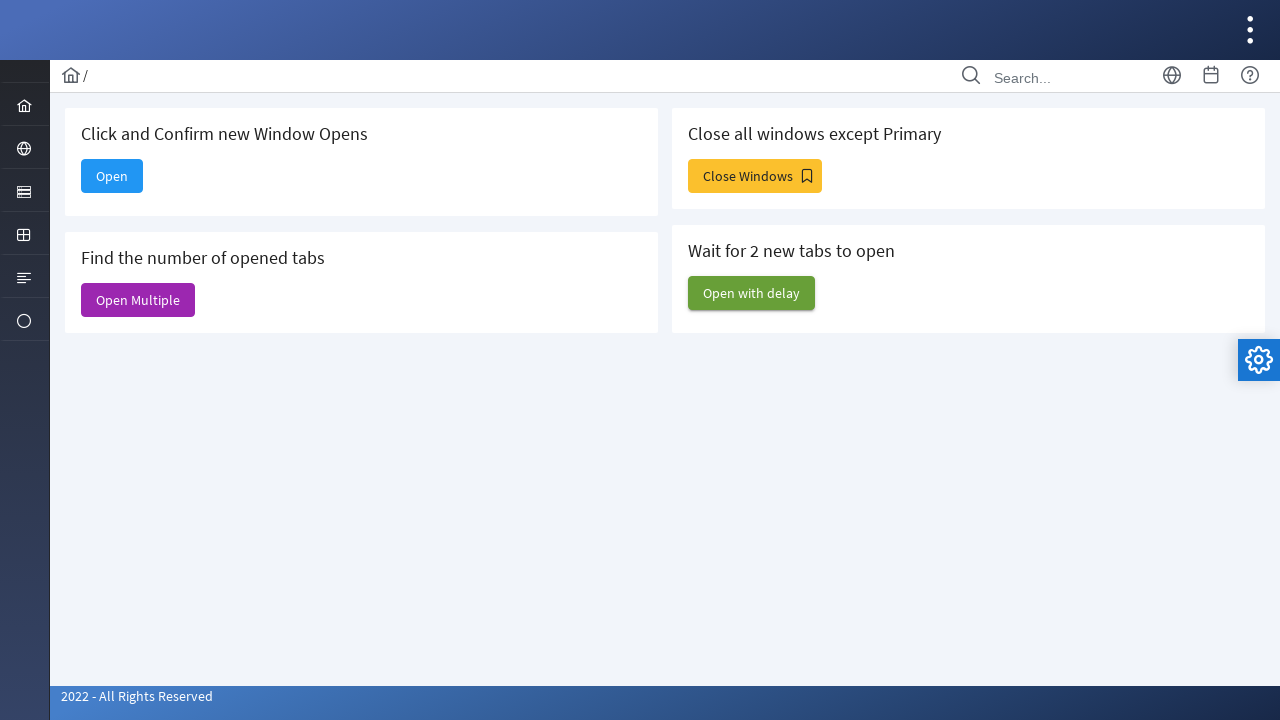

Waited for windows to process close action
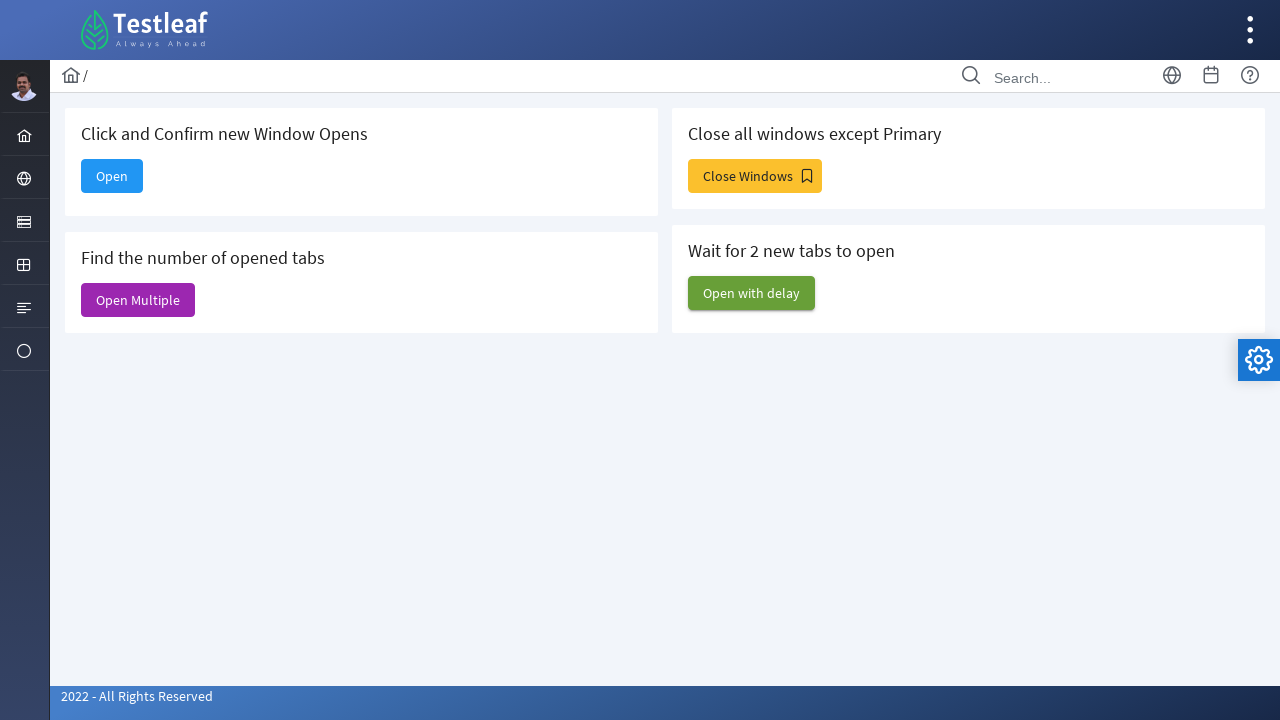

Closed child window
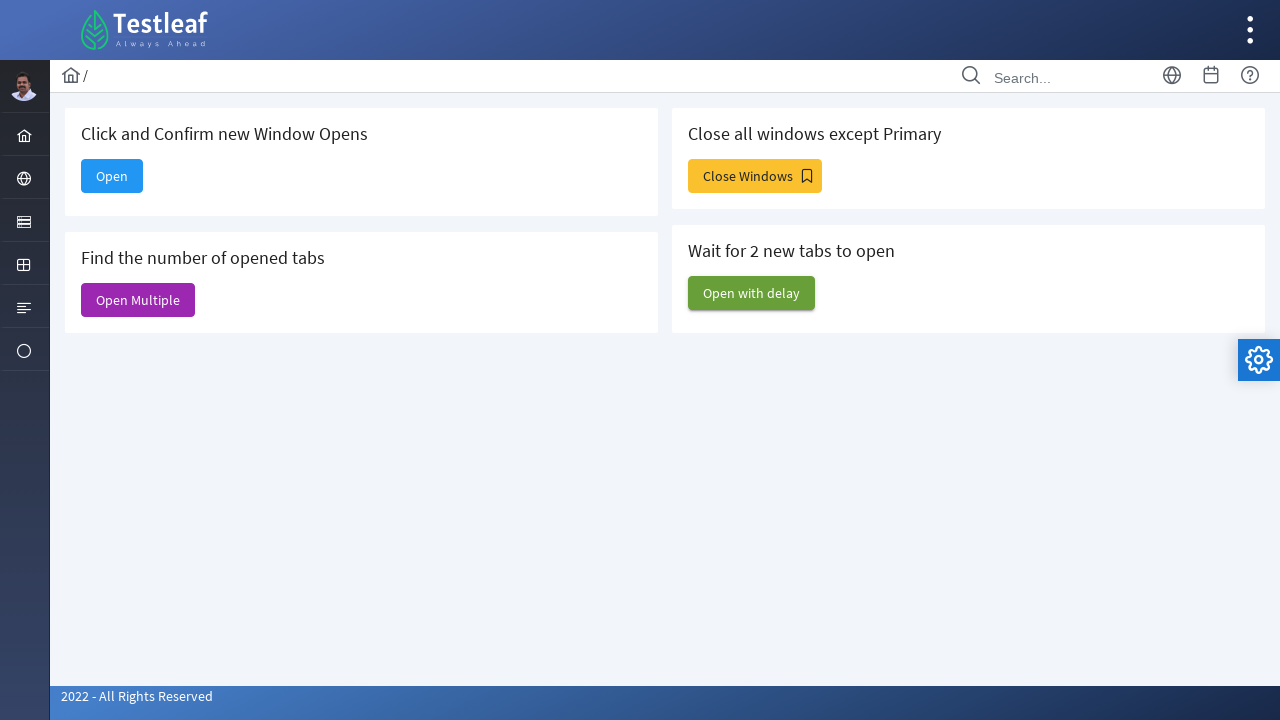

Closed child window
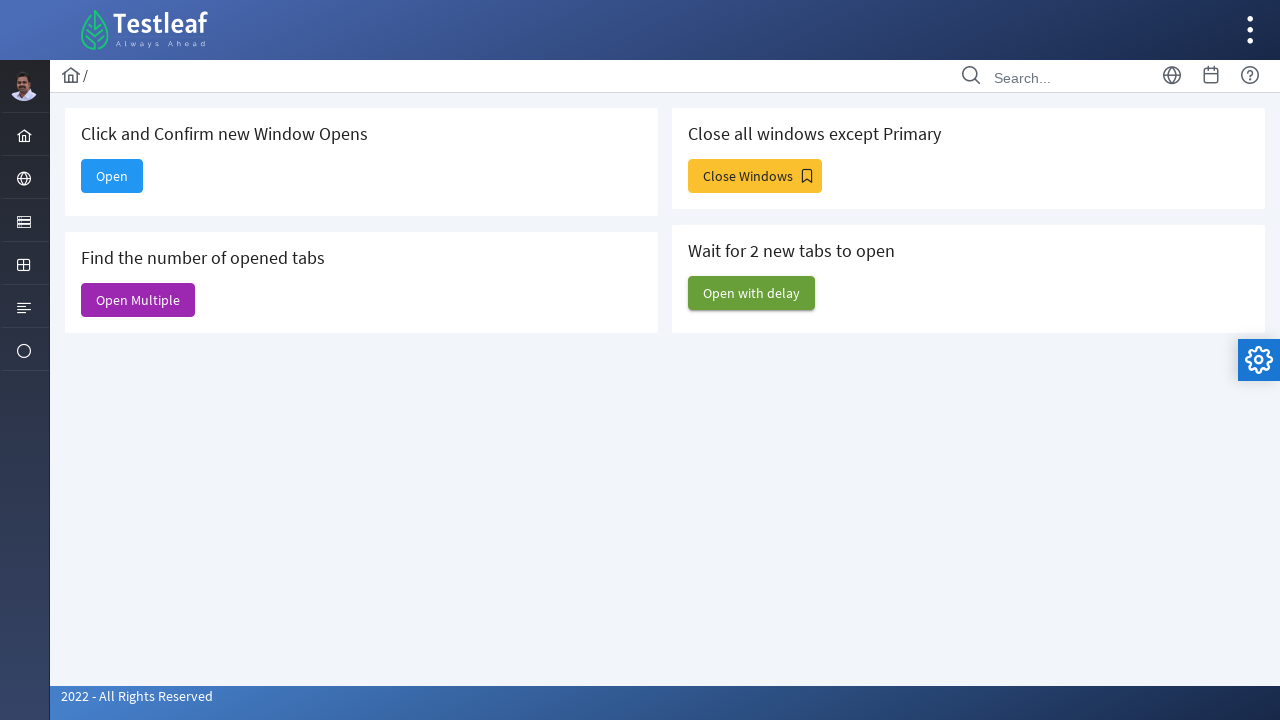

Closed child window
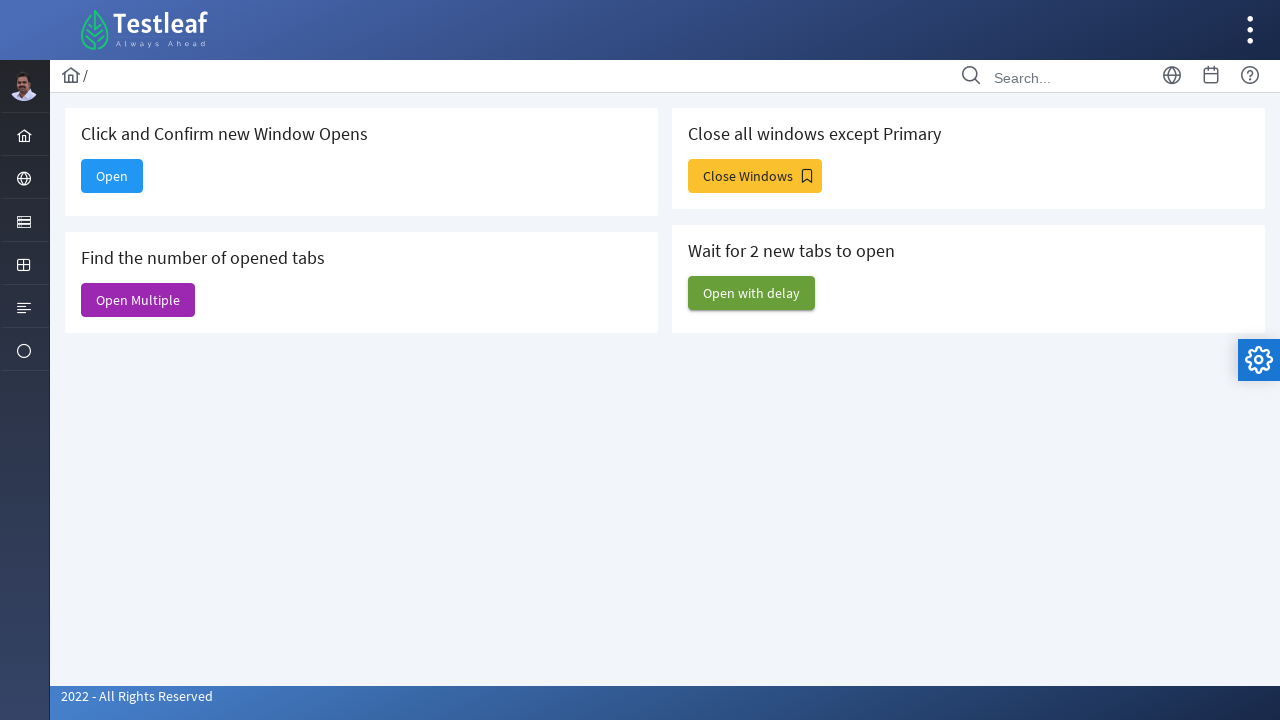

Closed child window
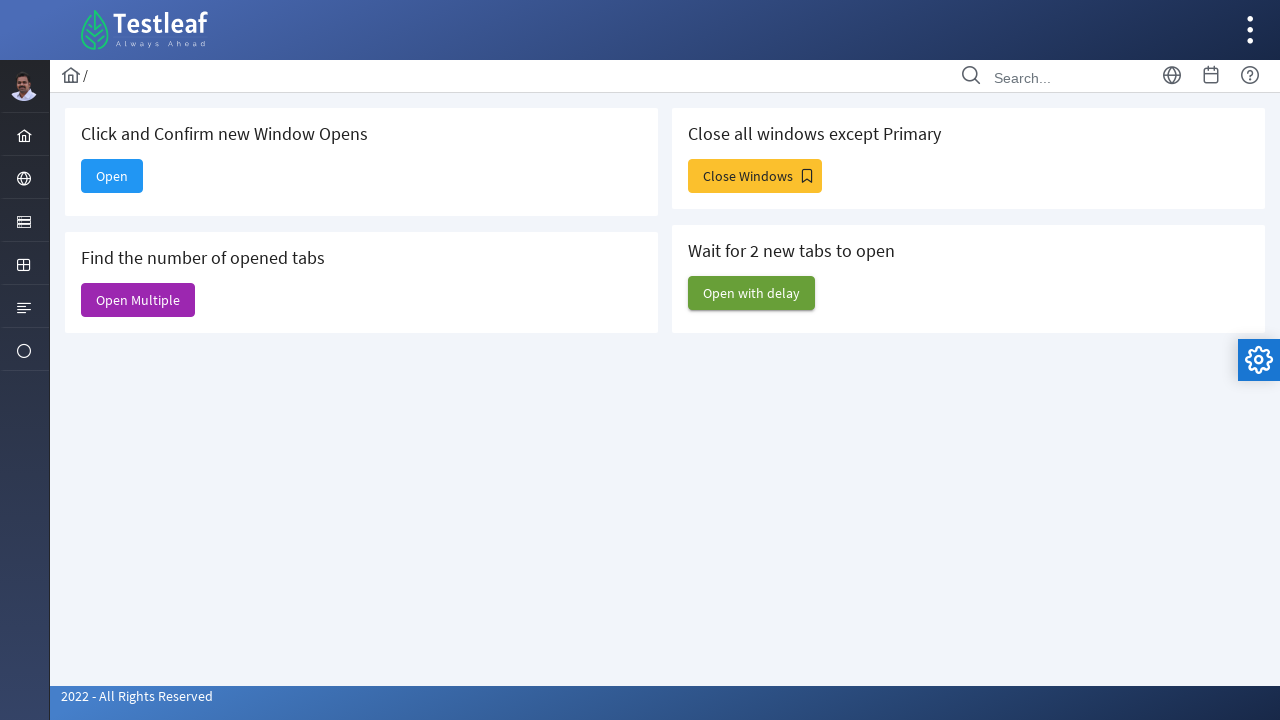

Closed child window
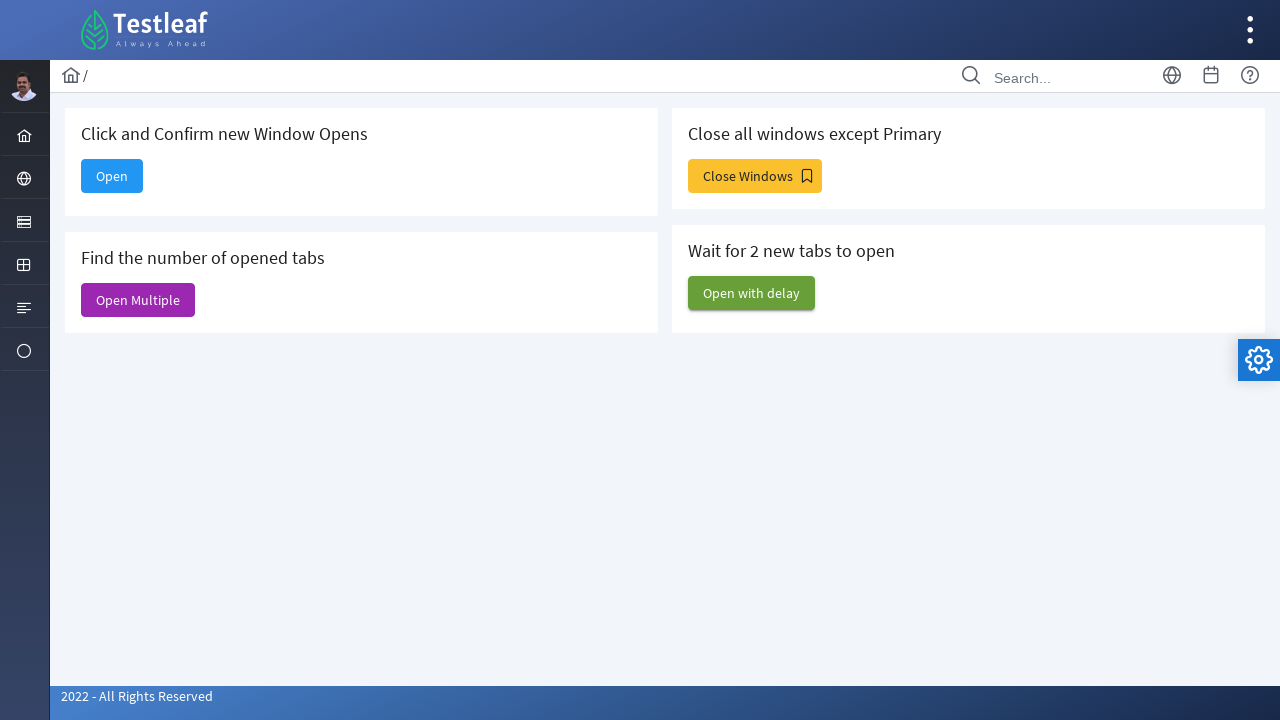

Closed child window
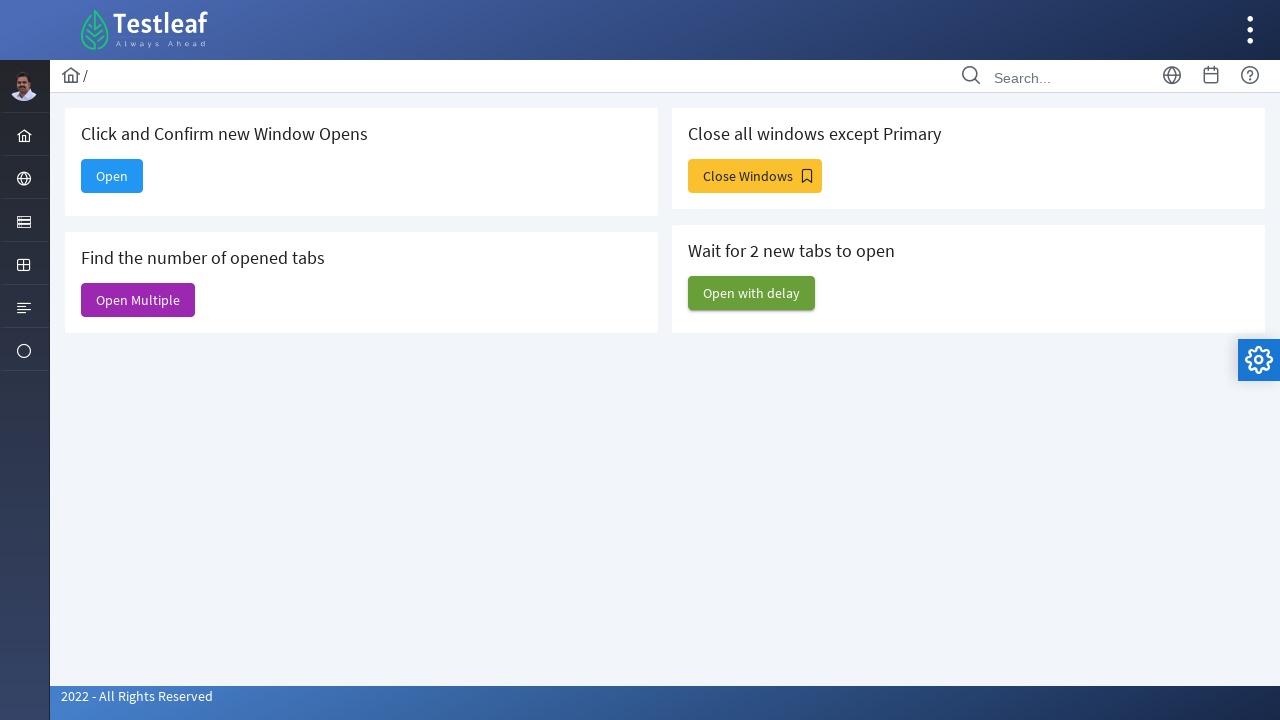

Closed child window
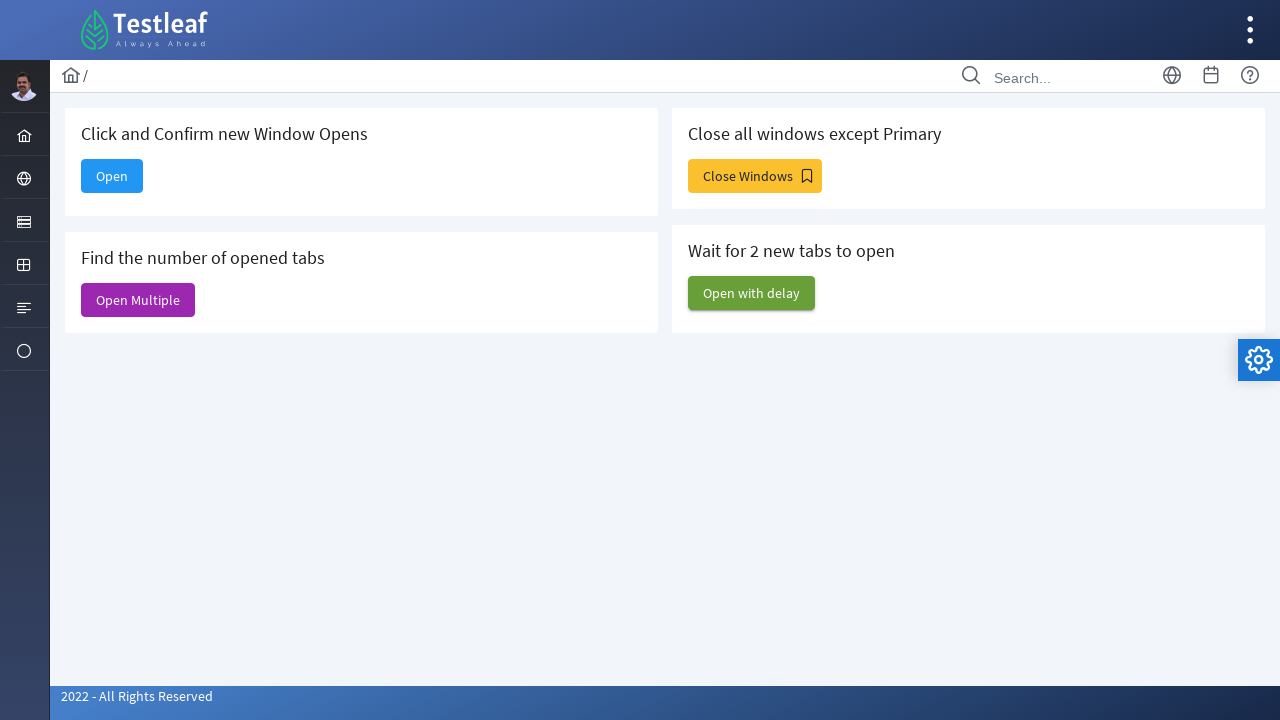

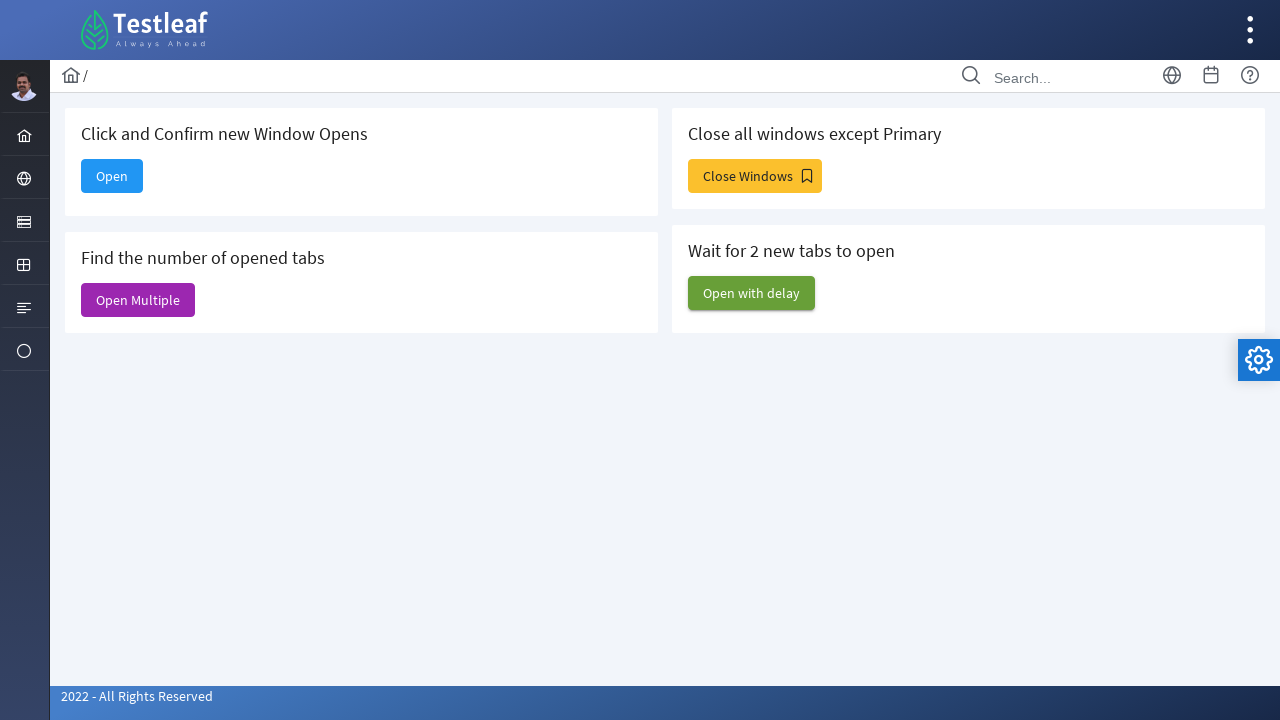